Tests a math challenge form by reading a value from the page, calculating a mathematical formula (log of absolute value of 12*sin(x)), filling in the answer, checking robot verification checkboxes, and submitting the form.

Starting URL: https://suninjuly.github.io/math.html

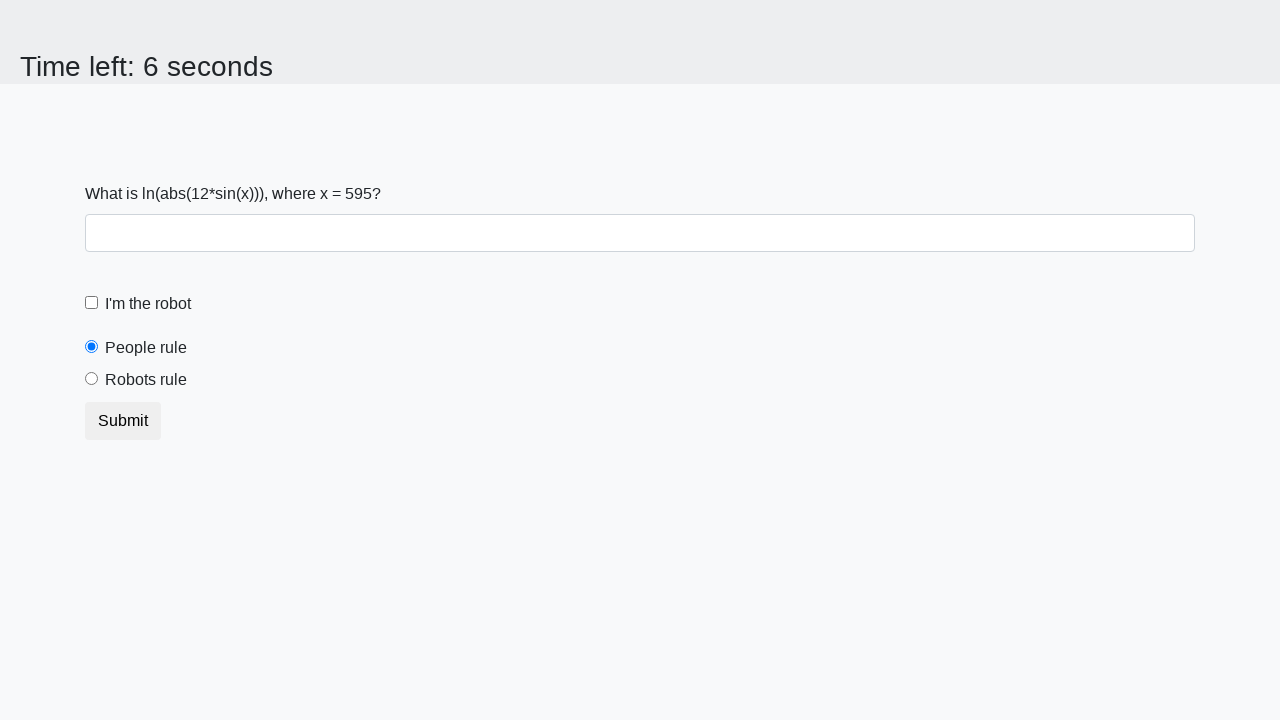

Retrieved x value from span#input_value
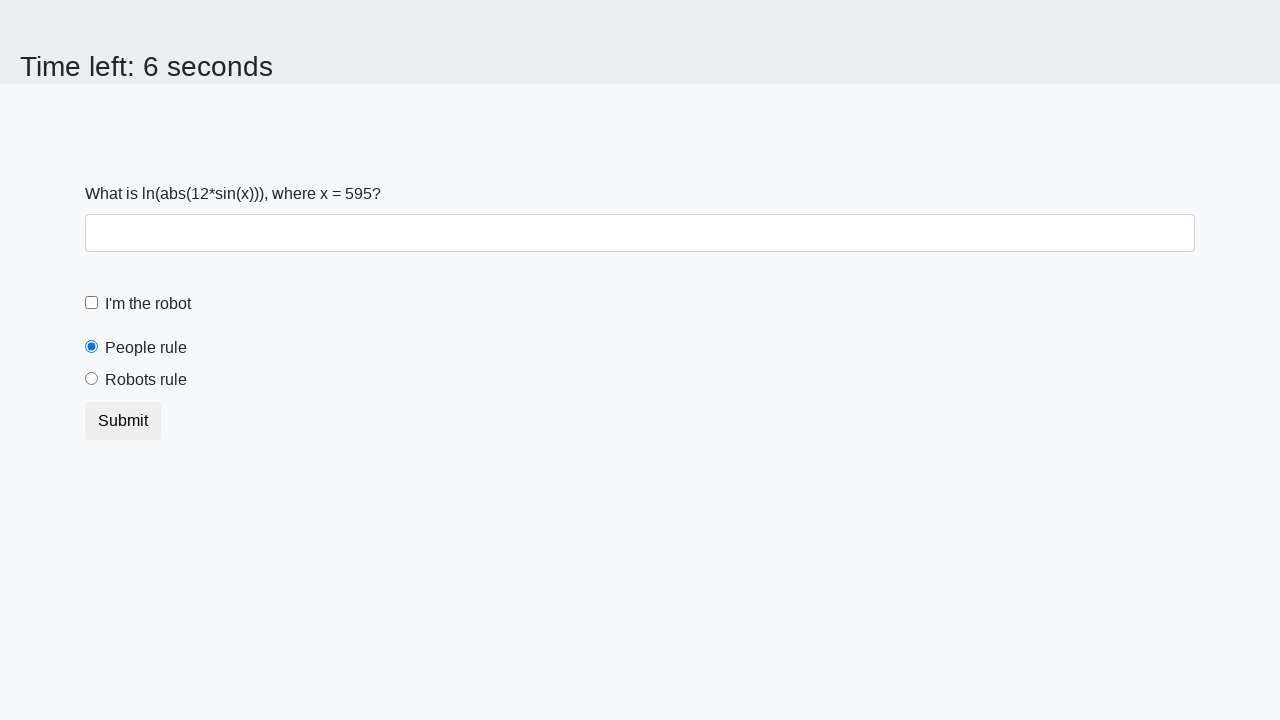

Calculated formula result: log(abs(12*sin(595))) = 2.428817637419728
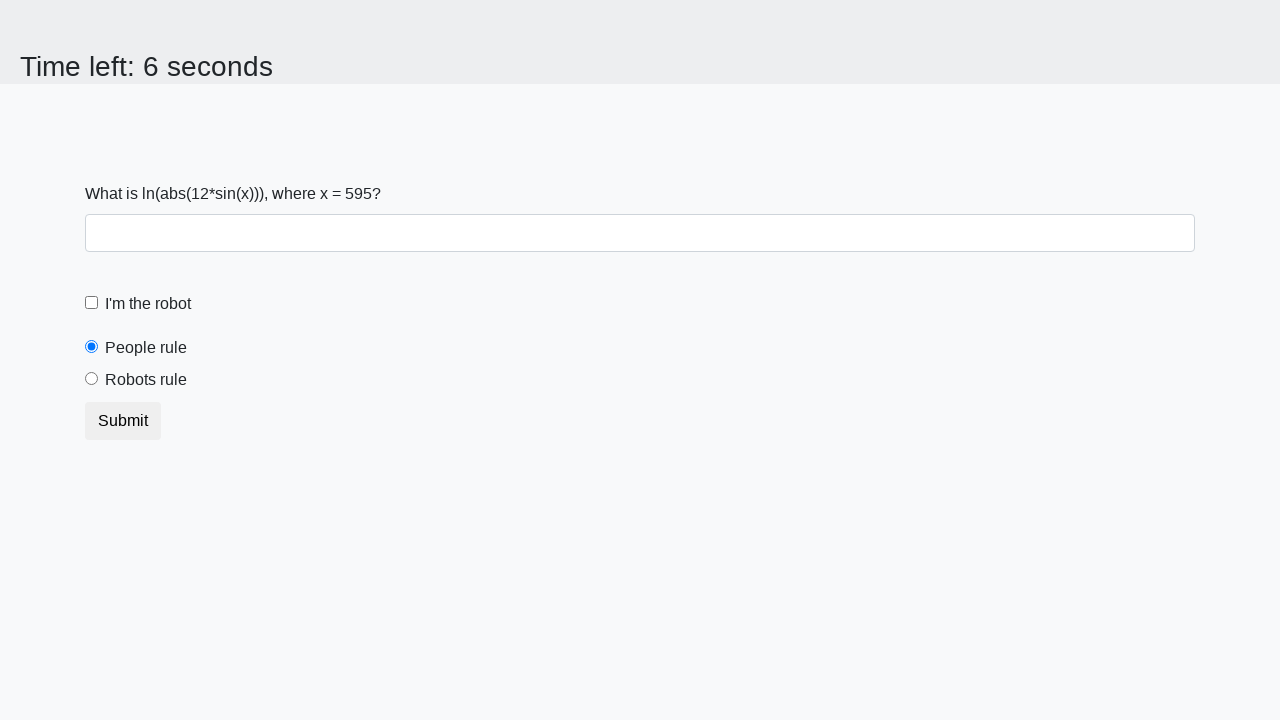

Filled answer field with calculated result: 2.428817637419728 on #answer
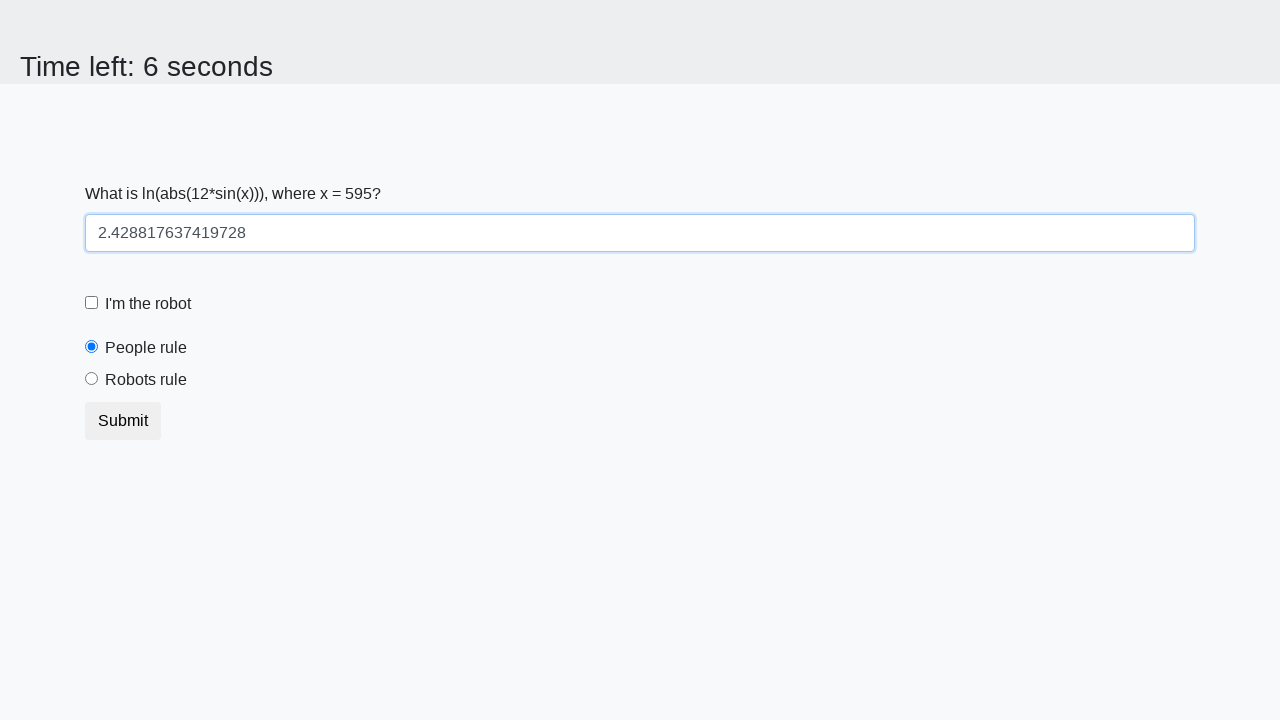

Clicked robot verification checkbox at (148, 304) on label[for="robotCheckbox"]
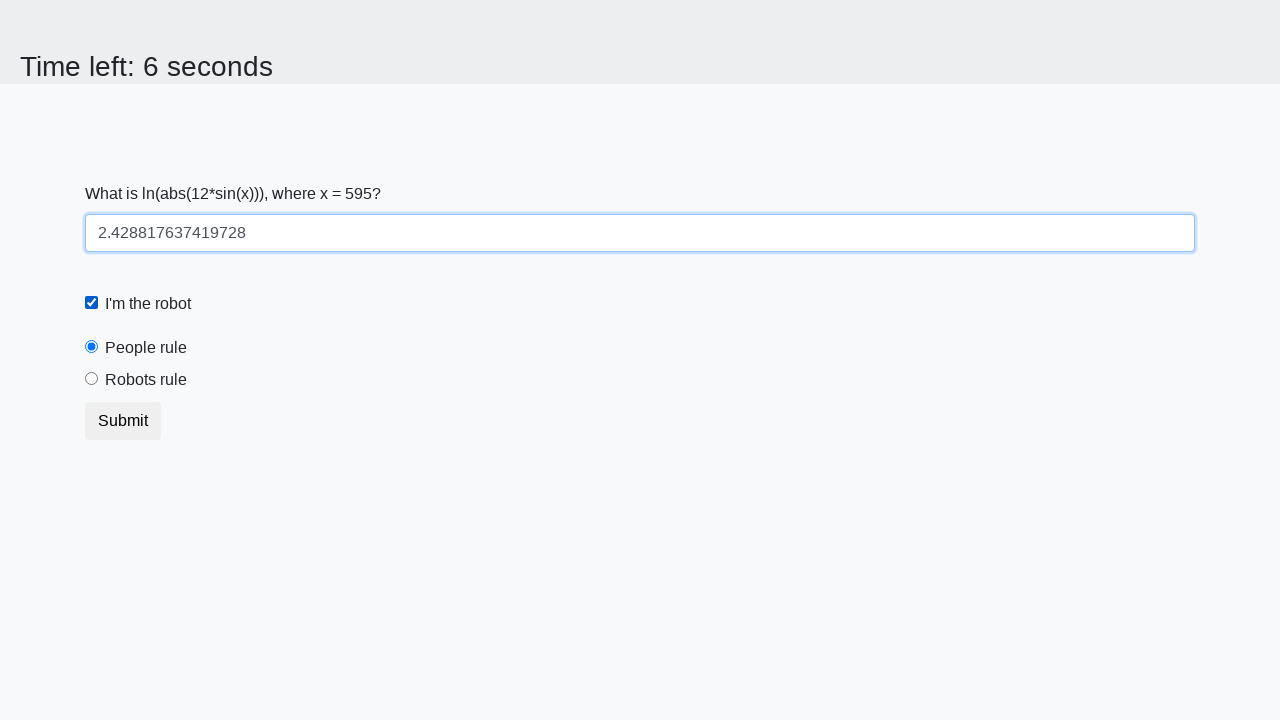

Clicked robots rule radio button at (146, 380) on label[for="robotsRule"]
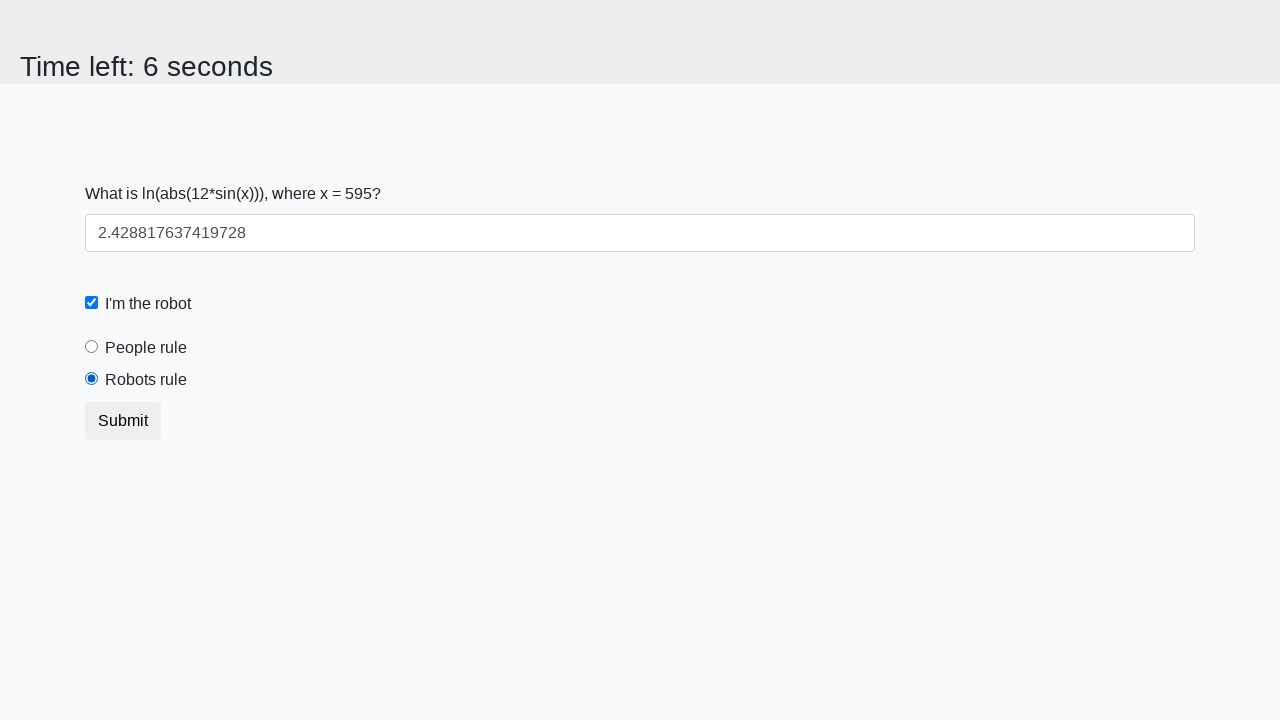

Clicked submit button to complete form at (123, 421) on button.btn
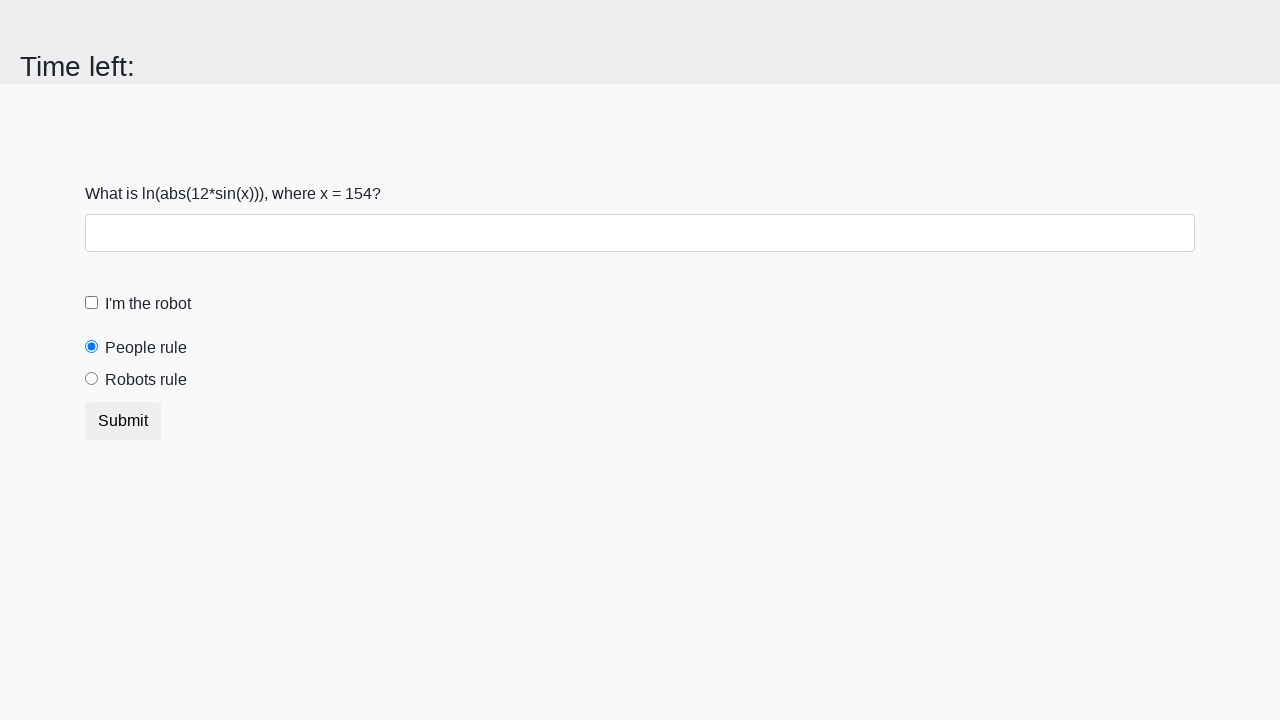

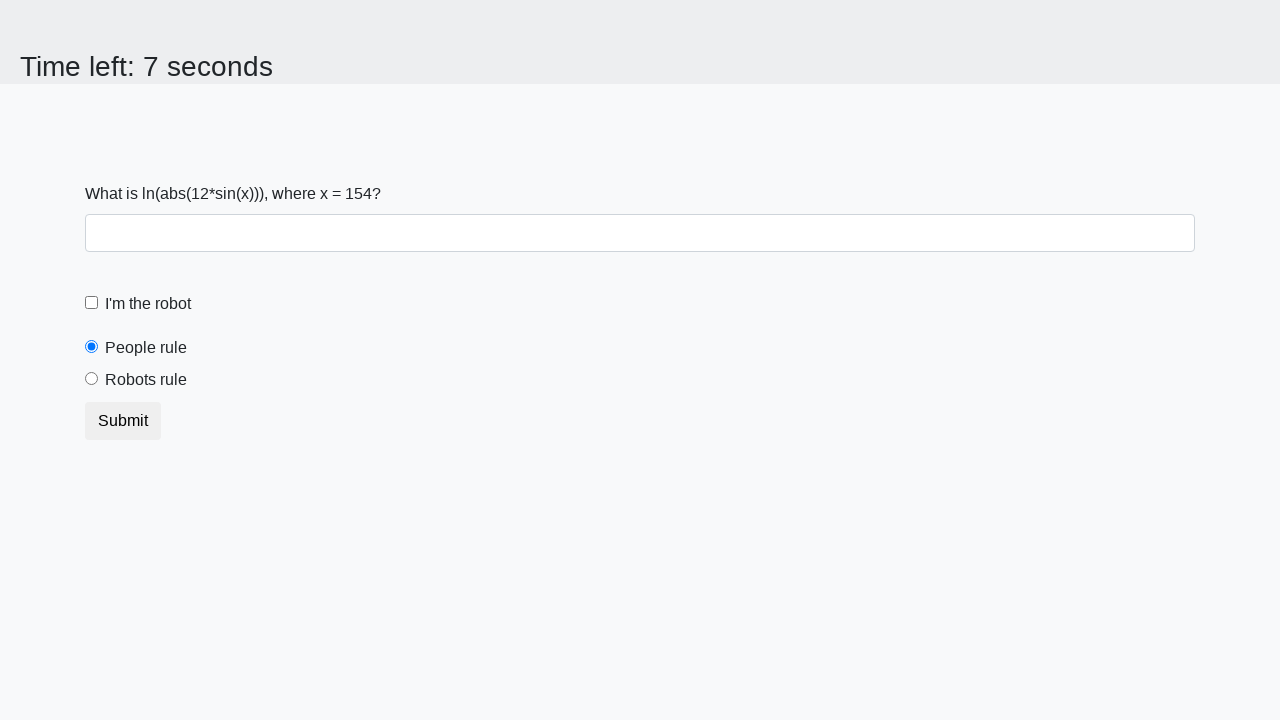